Tests navigation to the Top Lists page and verifies the H2 header displays "Top Rated"

Starting URL: https://www.99-bottles-of-beer.net/

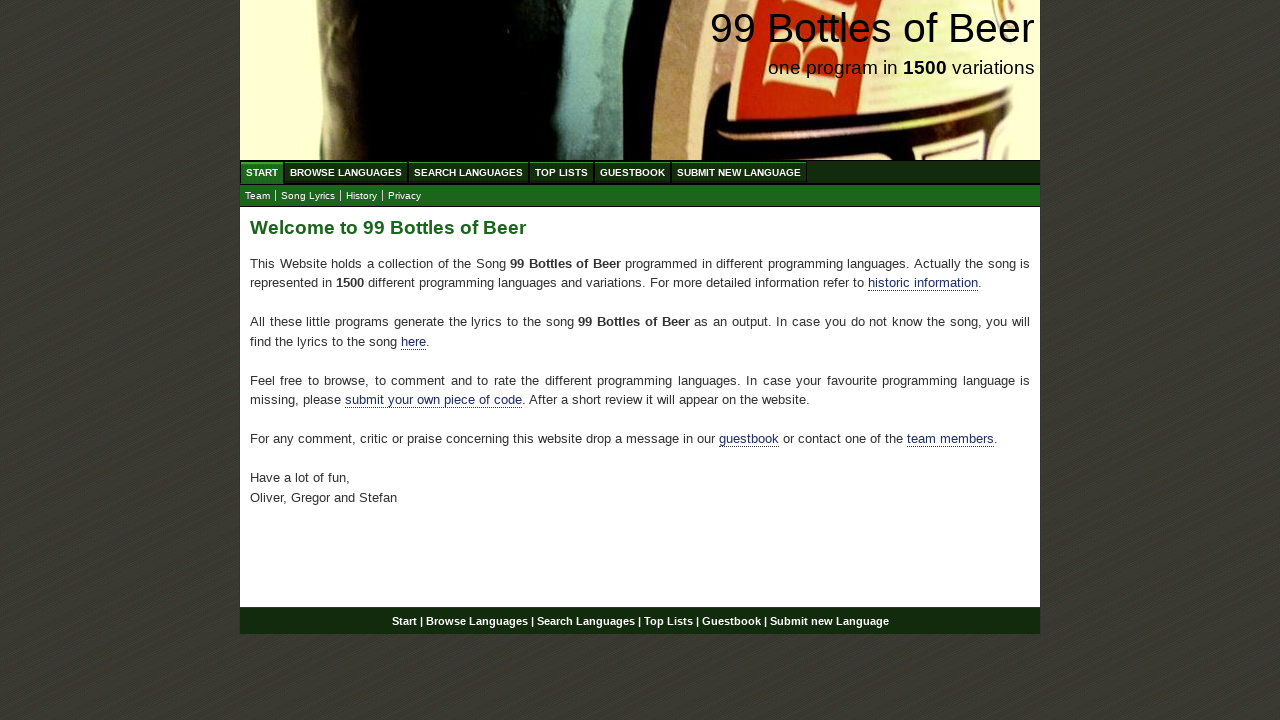

Clicked on Top Lists menu item at (562, 172) on xpath=//ul[@id='menu']//a[text()='Top Lists']
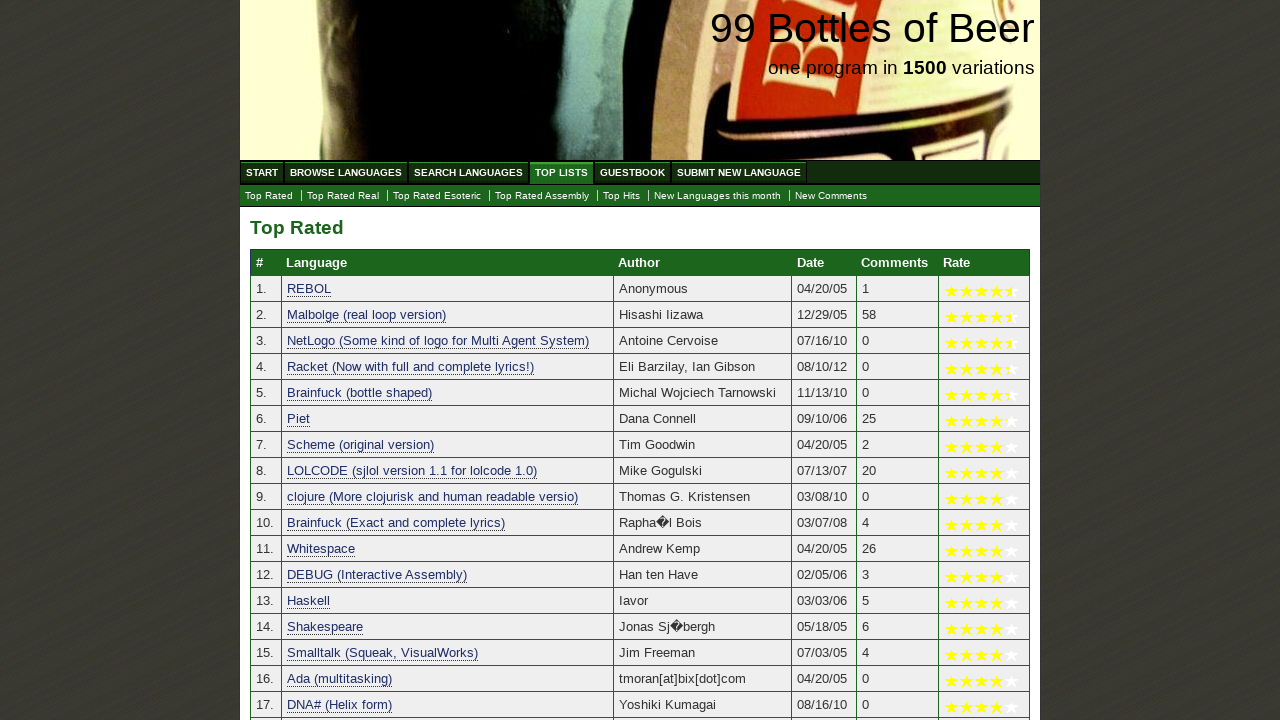

H2 header element loaded in main content area
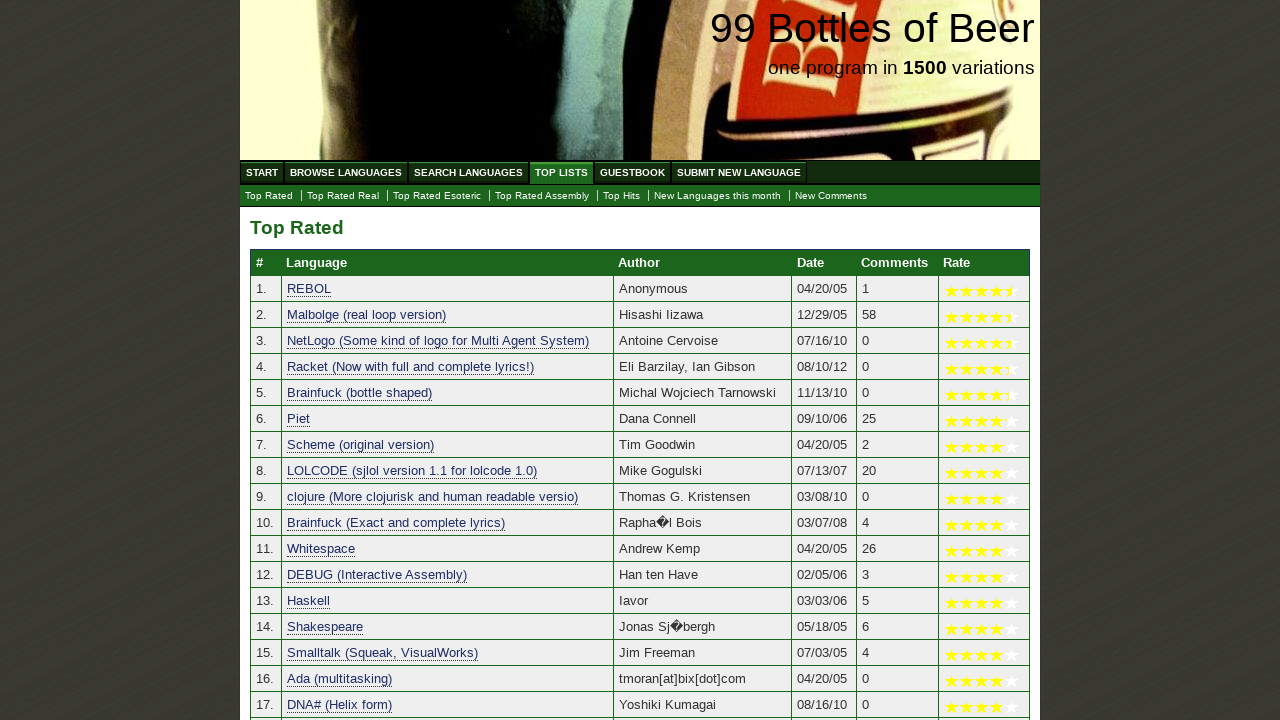

Retrieved H2 header text: 'Top Rated'
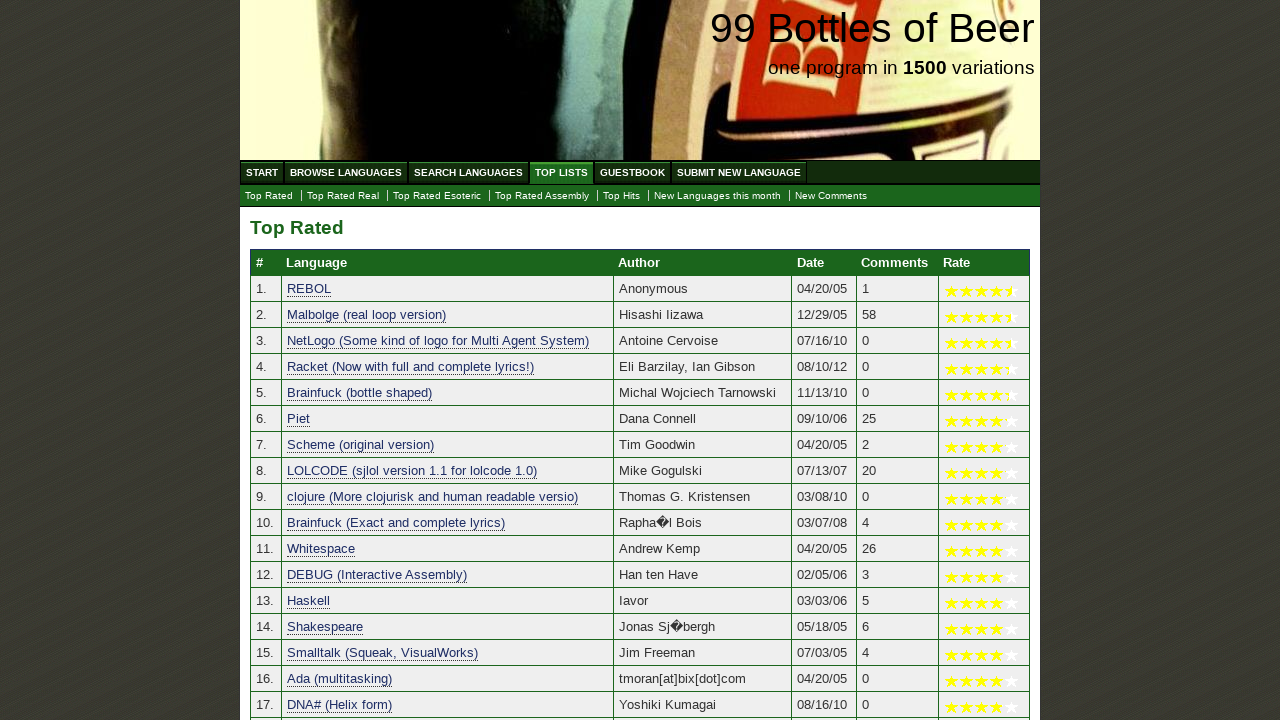

Verified H2 header displays 'Top Rated'
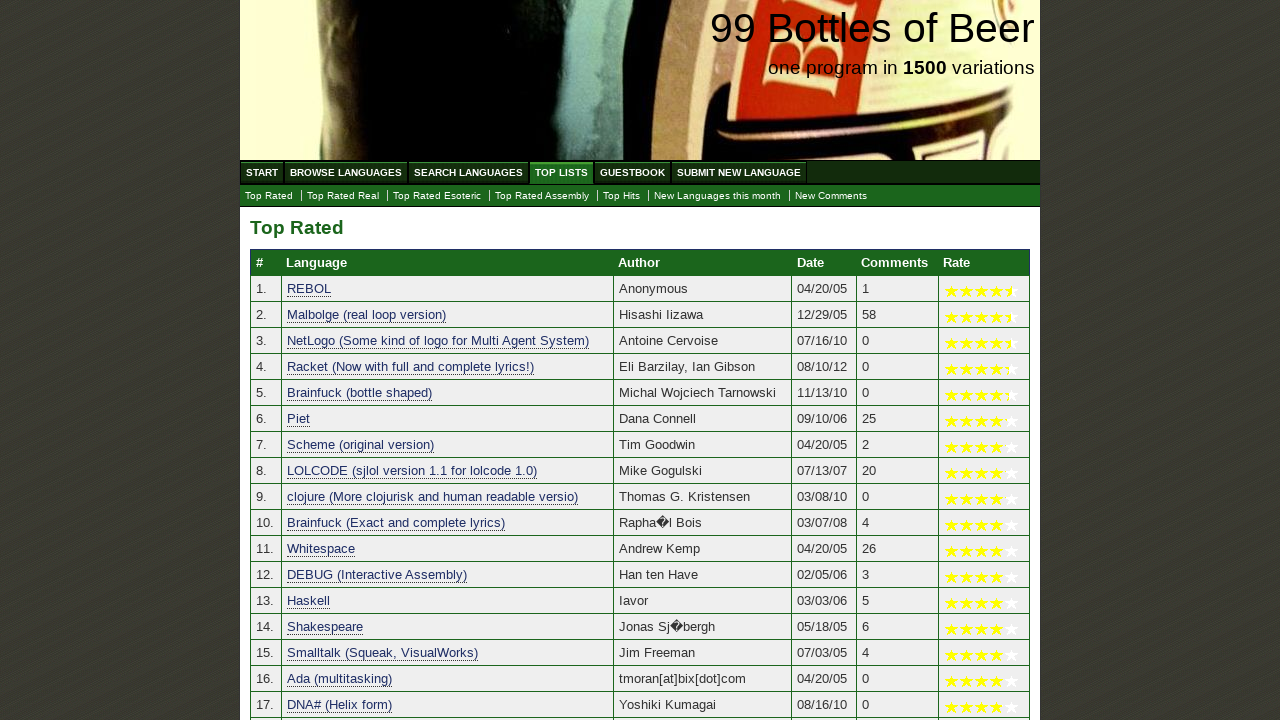

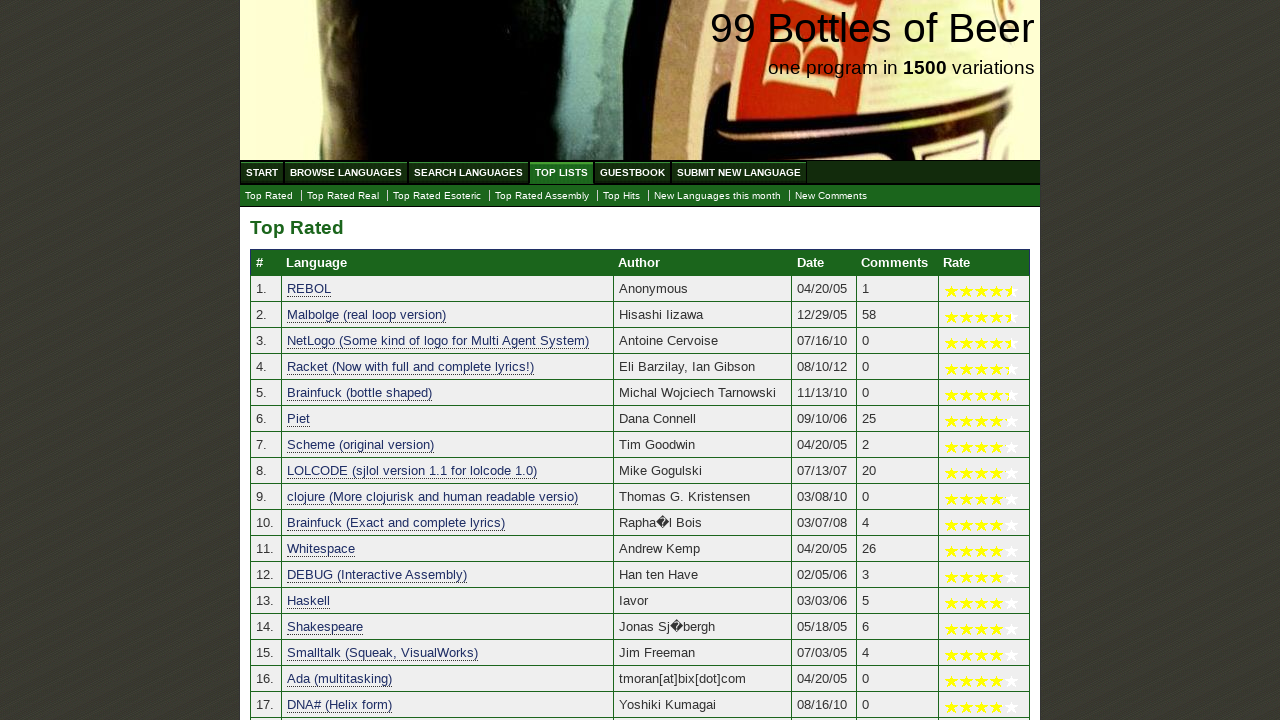